Opens a new browser tab and navigates to a different URL in that tab

Starting URL: https://www.nopcommerce.com/en/demo

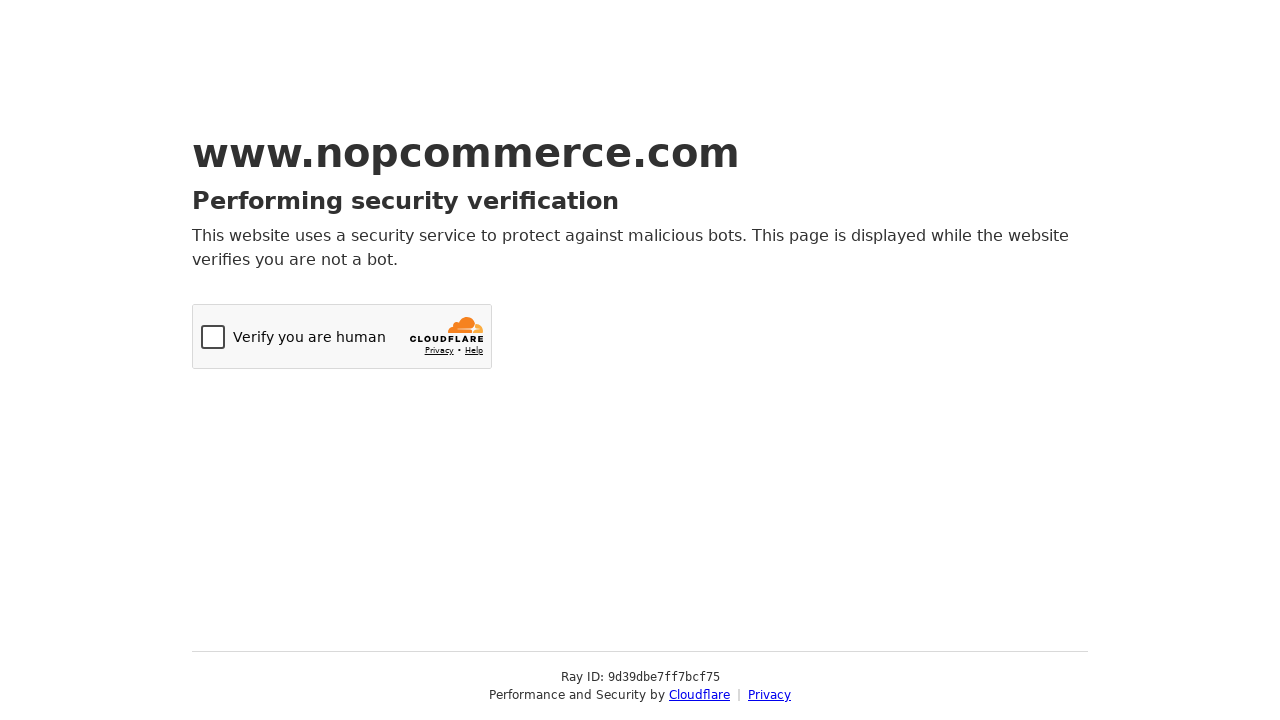

Opened a new browser tab
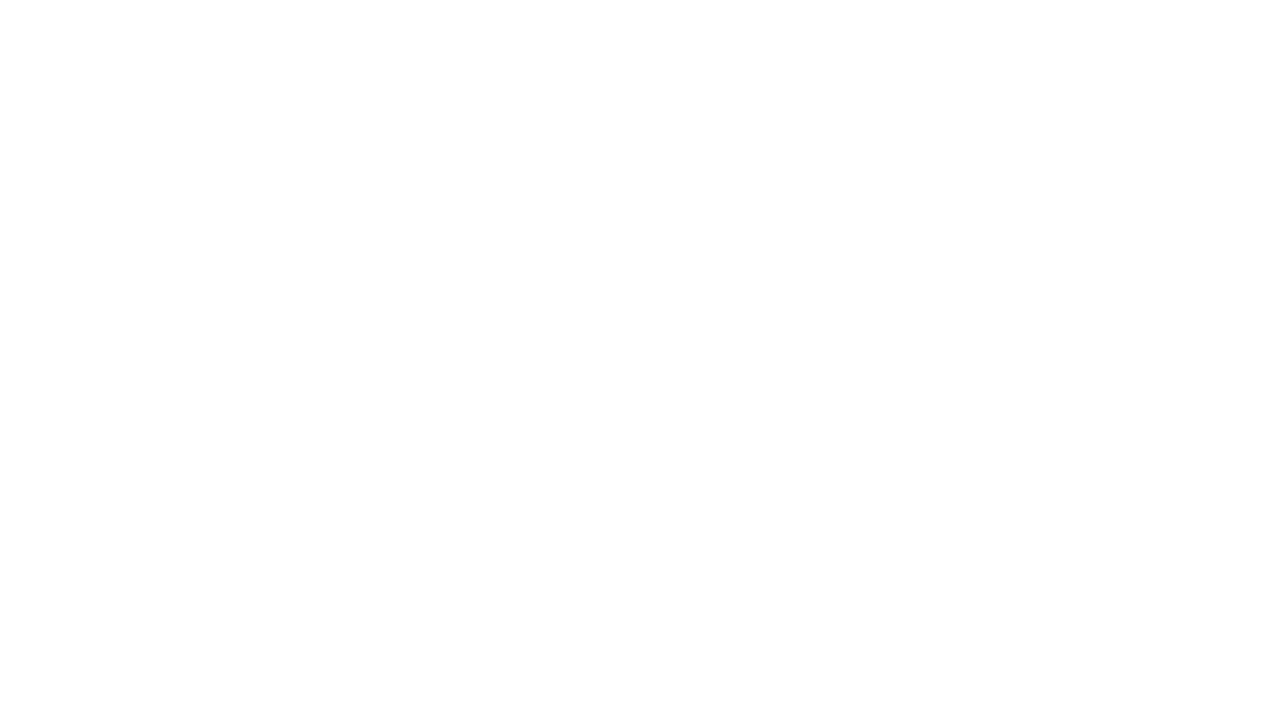

Navigated to https://digitalbhem.com/internships/ in the new tab
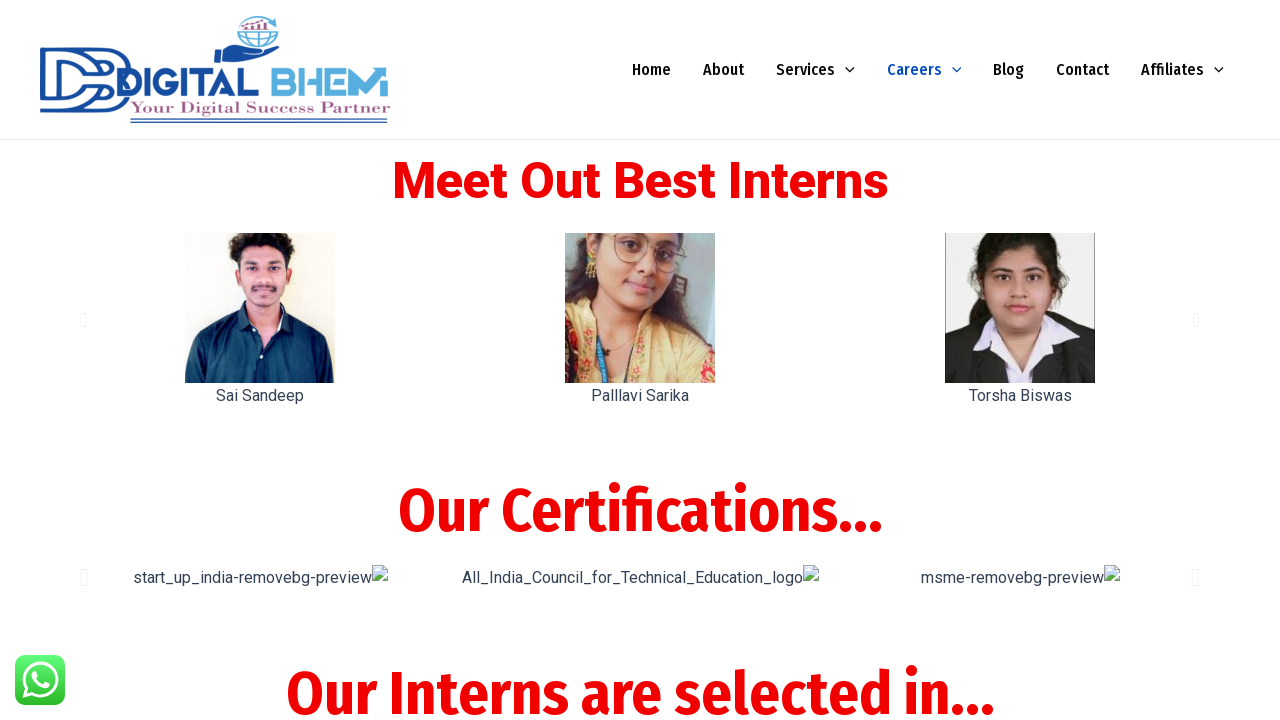

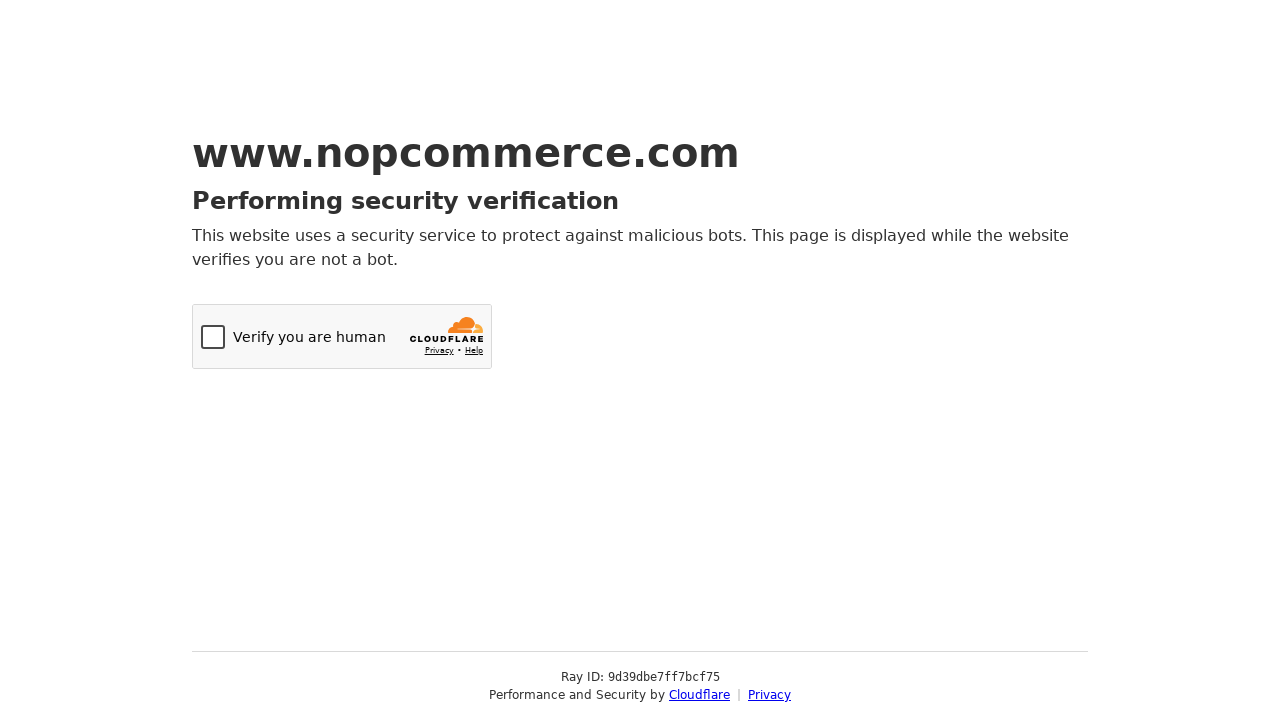